Demonstrates drag and drop functionality by dragging an element and dropping it onto a target element

Starting URL: https://jqueryui.com/resources/demos/droppable/default.html

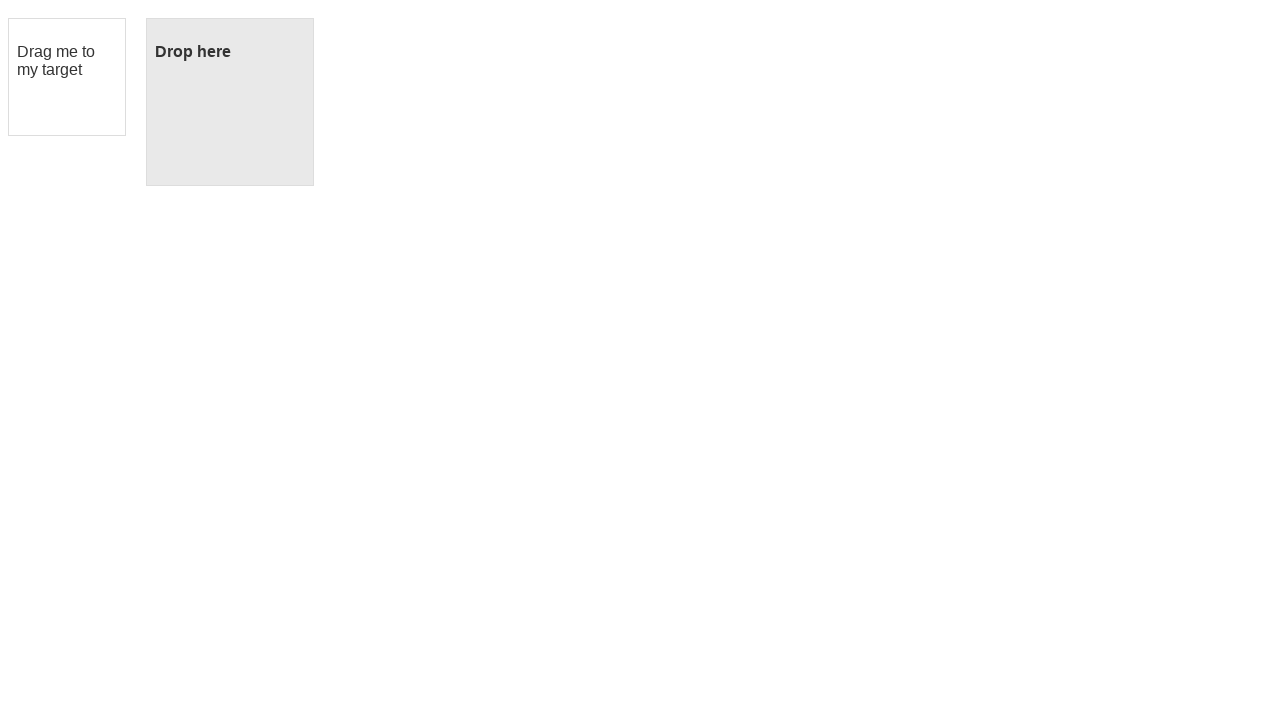

Located the draggable element with id 'draggable'
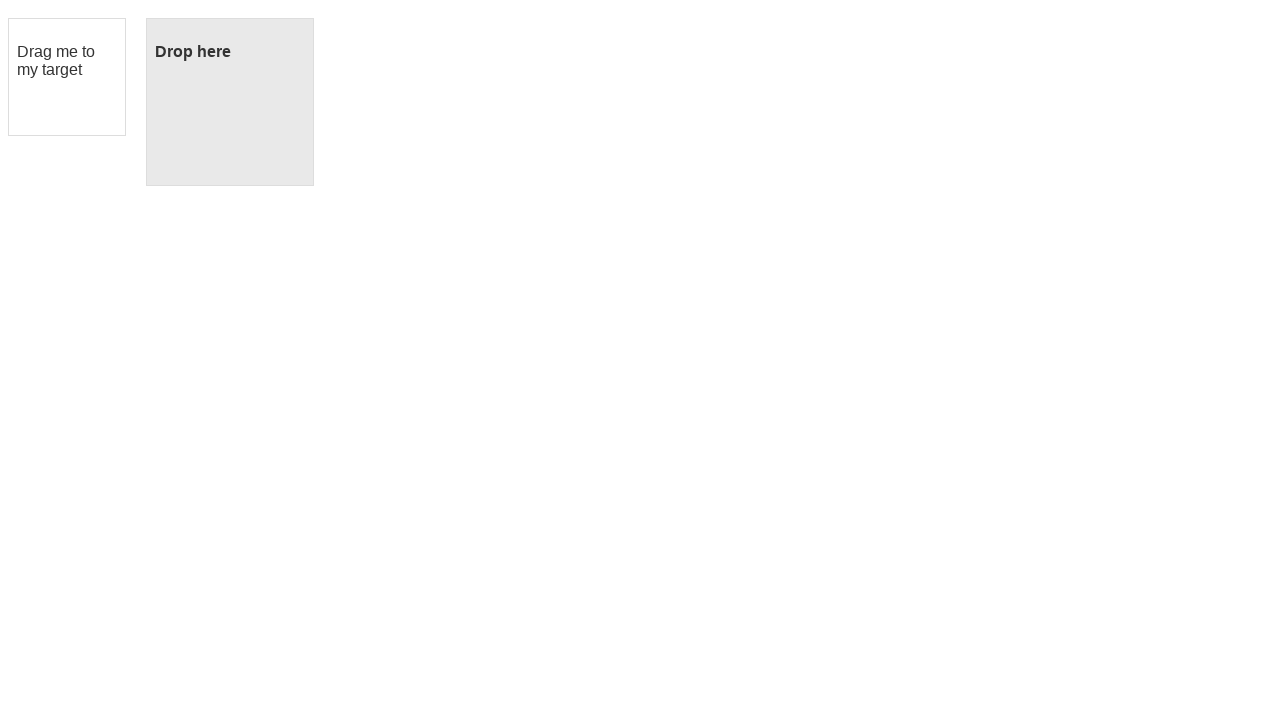

Located the droppable target element with id 'droppable'
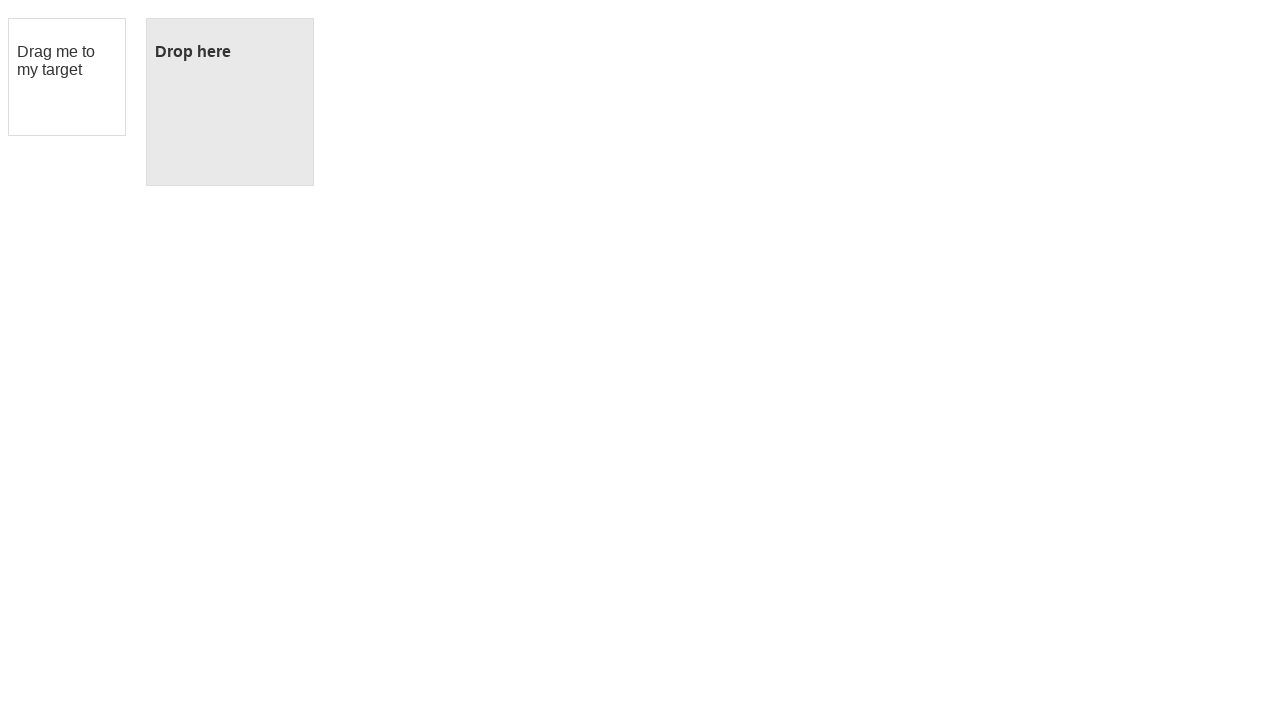

Dragged the draggable element and dropped it onto the droppable target at (230, 102)
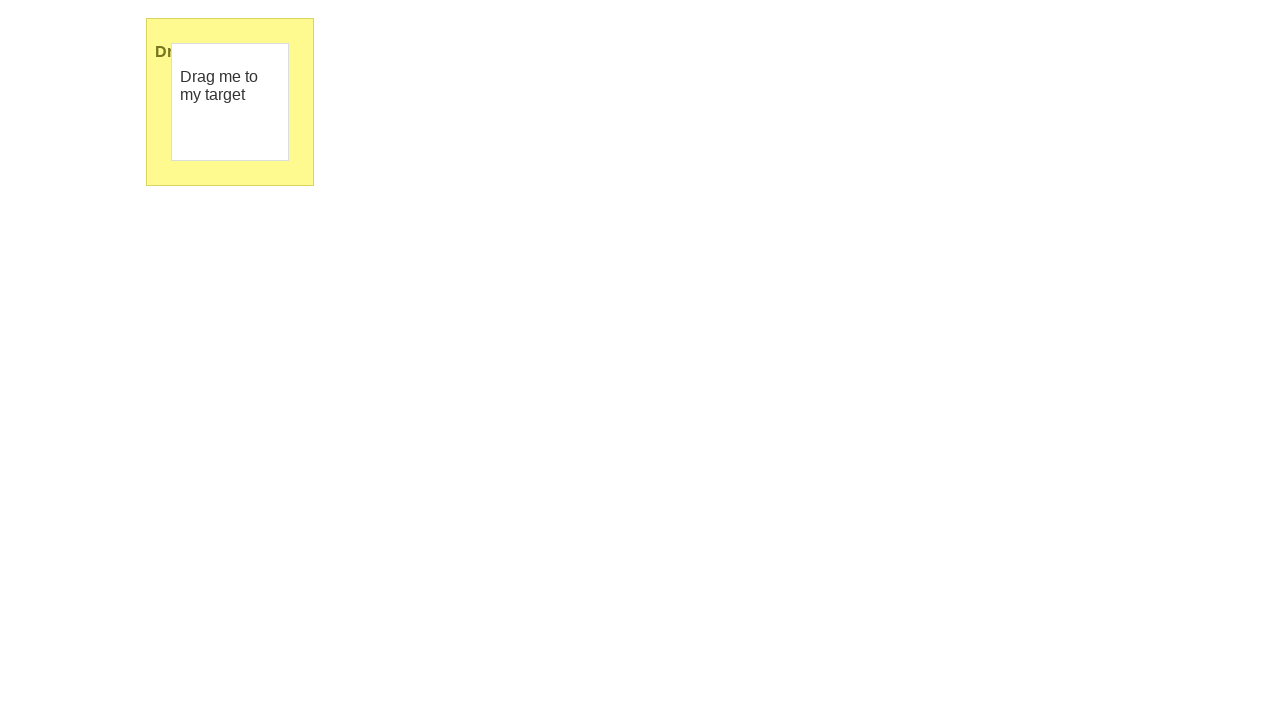

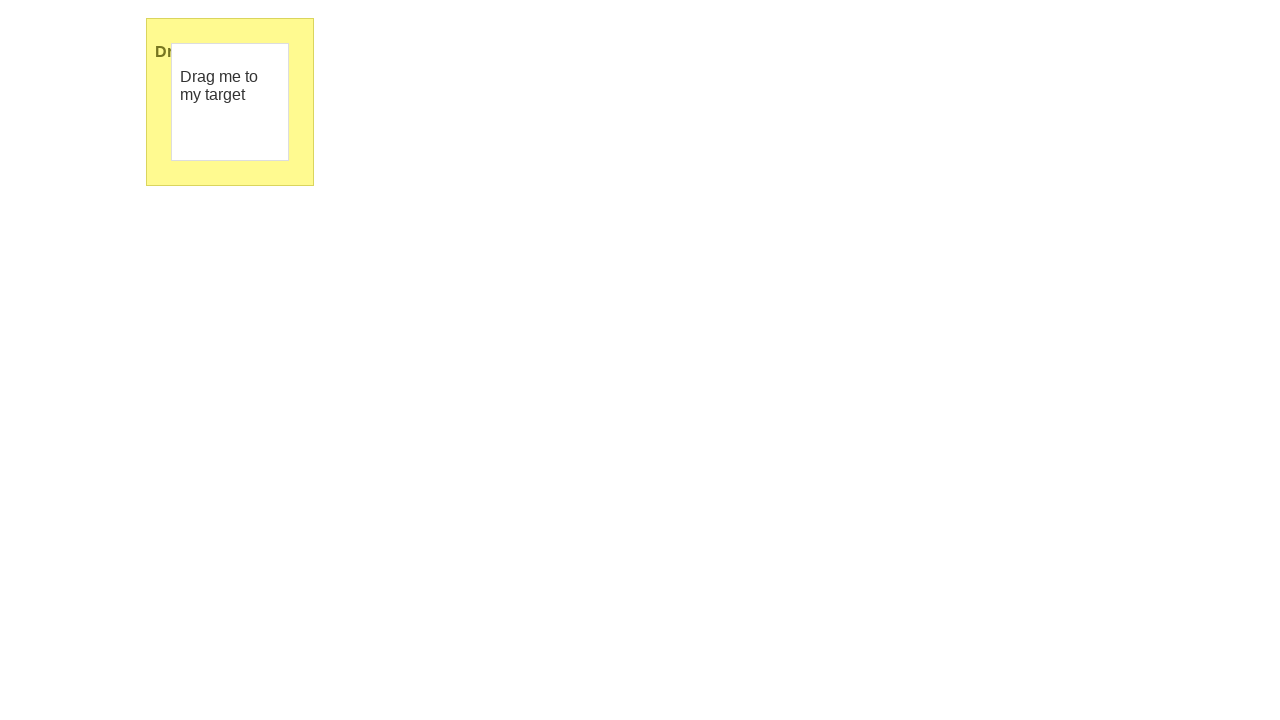